Navigates to ICICI Lombard insurance website and verifies that specific elements (car quote button and tab section images) are present on the page

Starting URL: https://www.icicilombard.com

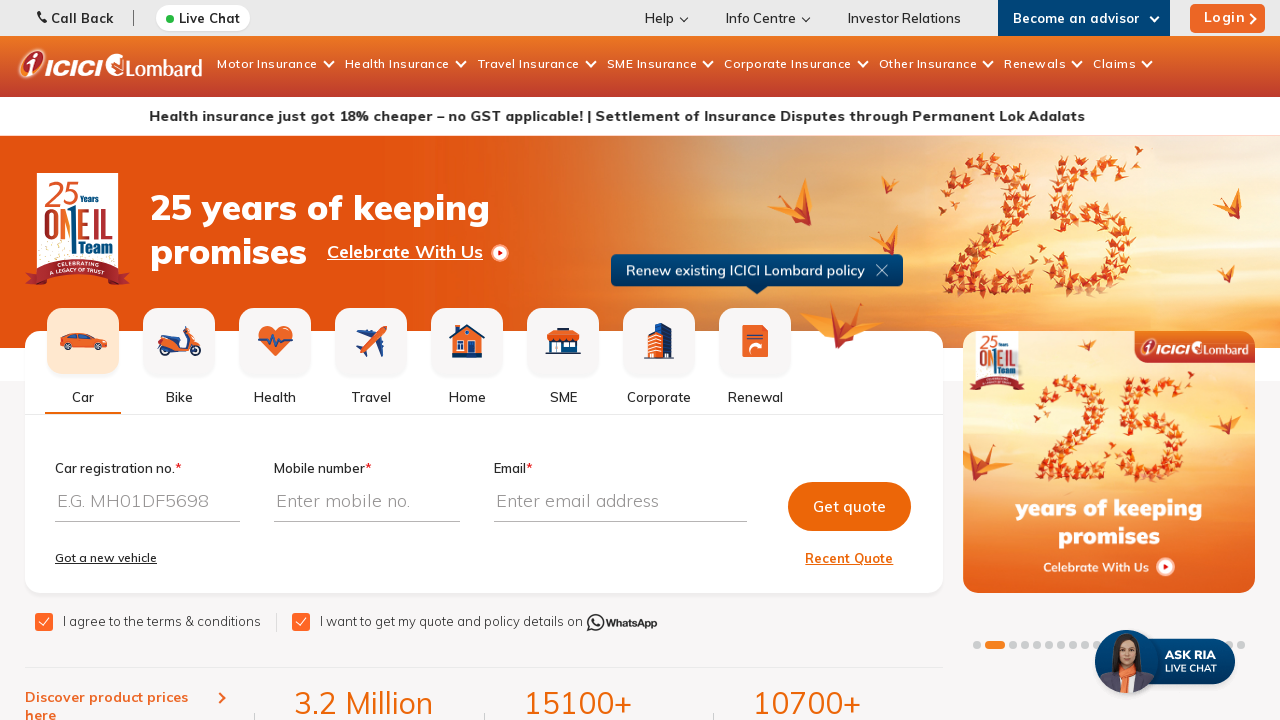

Navigated to ICICI Lombard insurance website
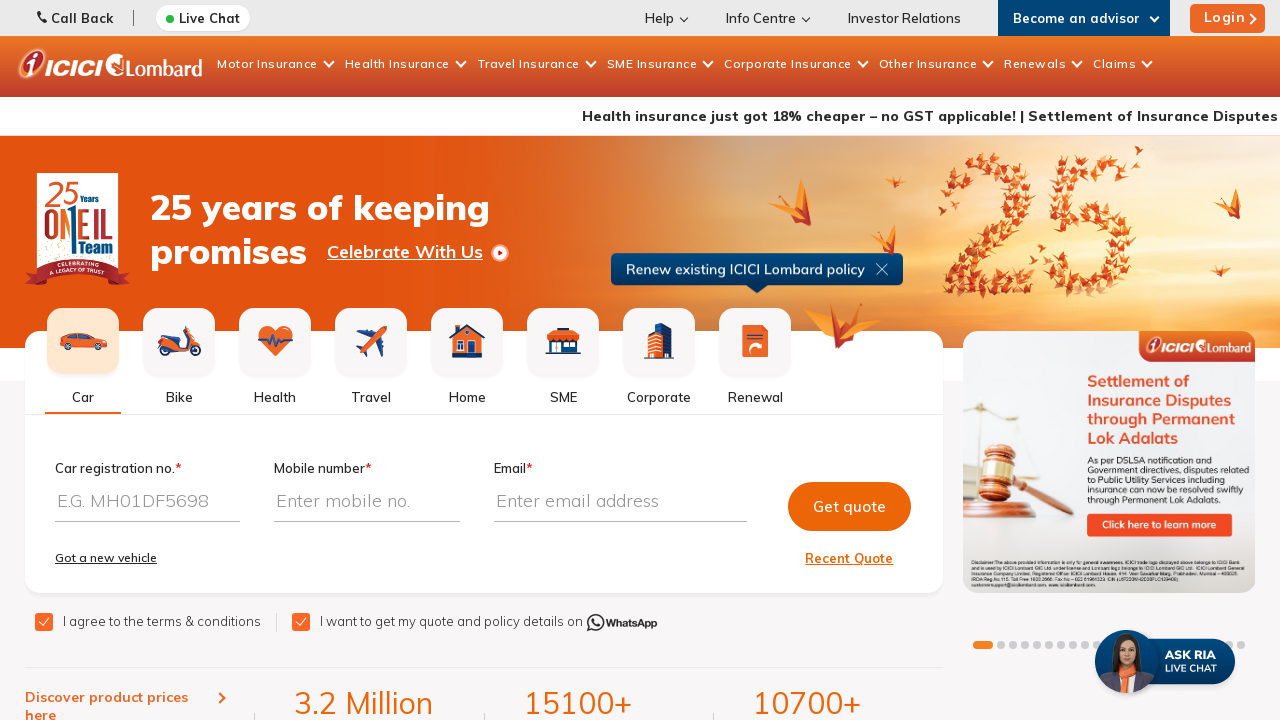

Car quote button element is visible on the page
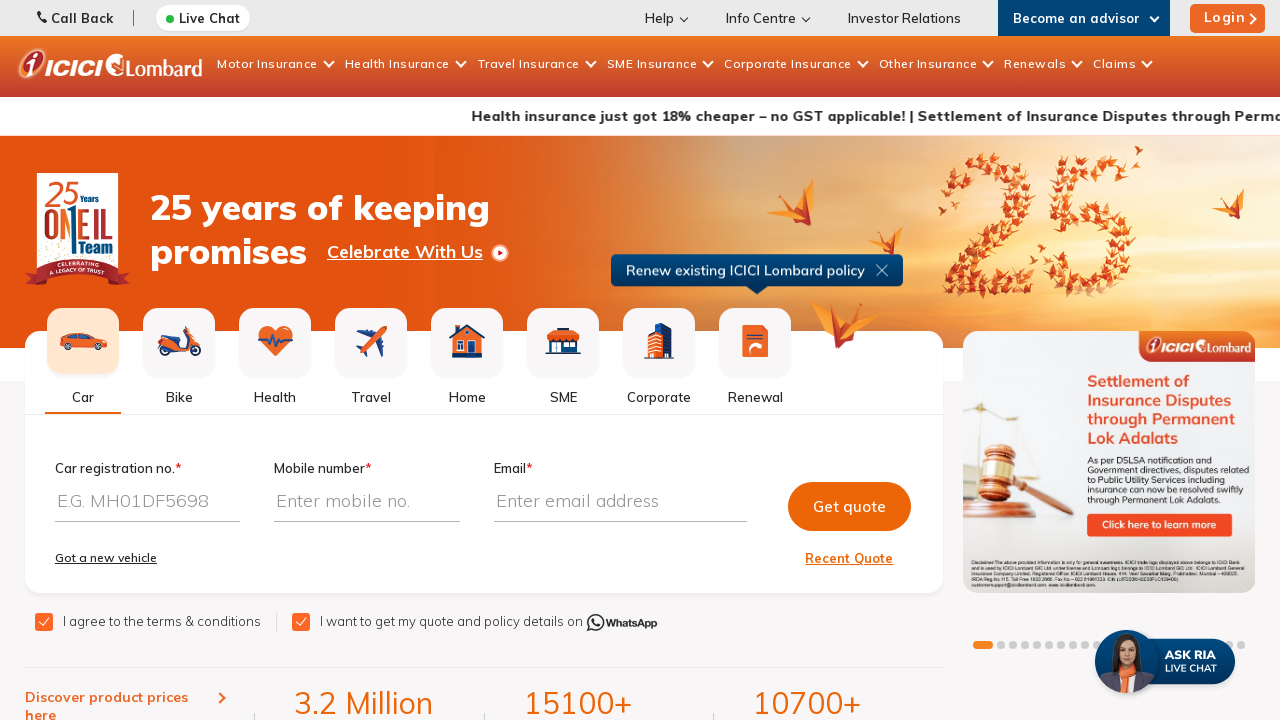

Tab section images are visible on the page
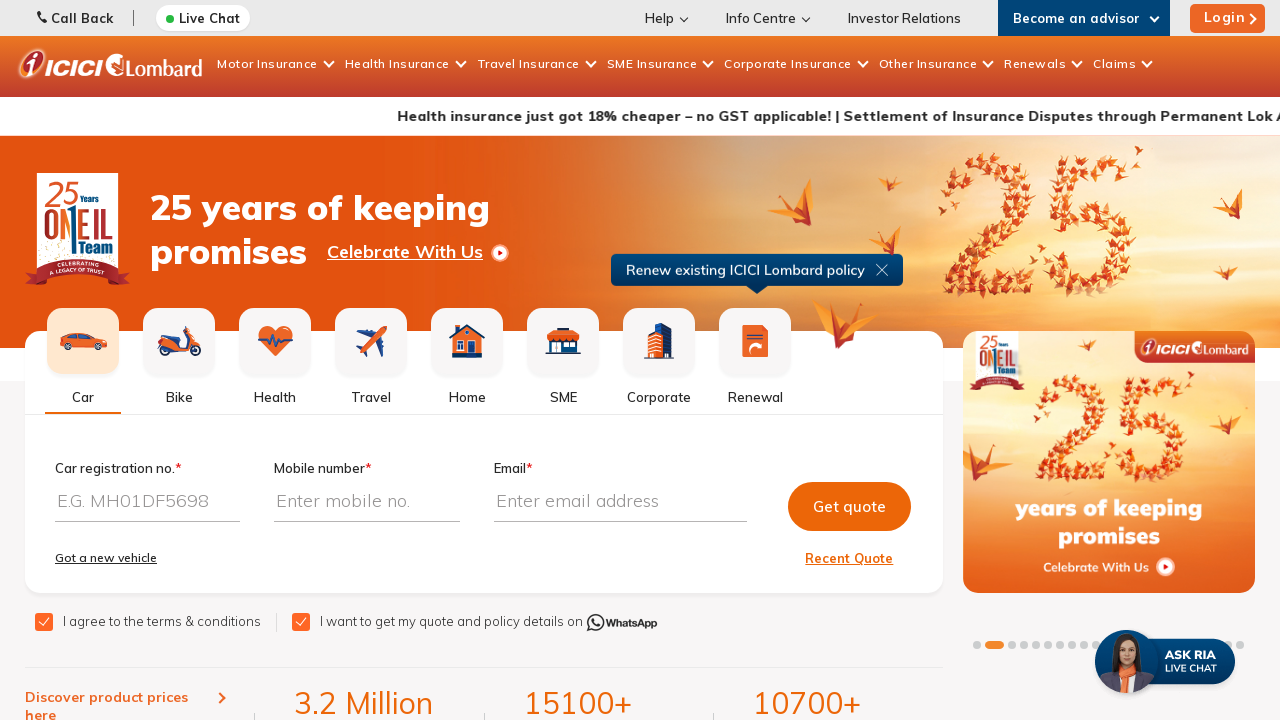

Verified that at least 2 tab section images are present on the page
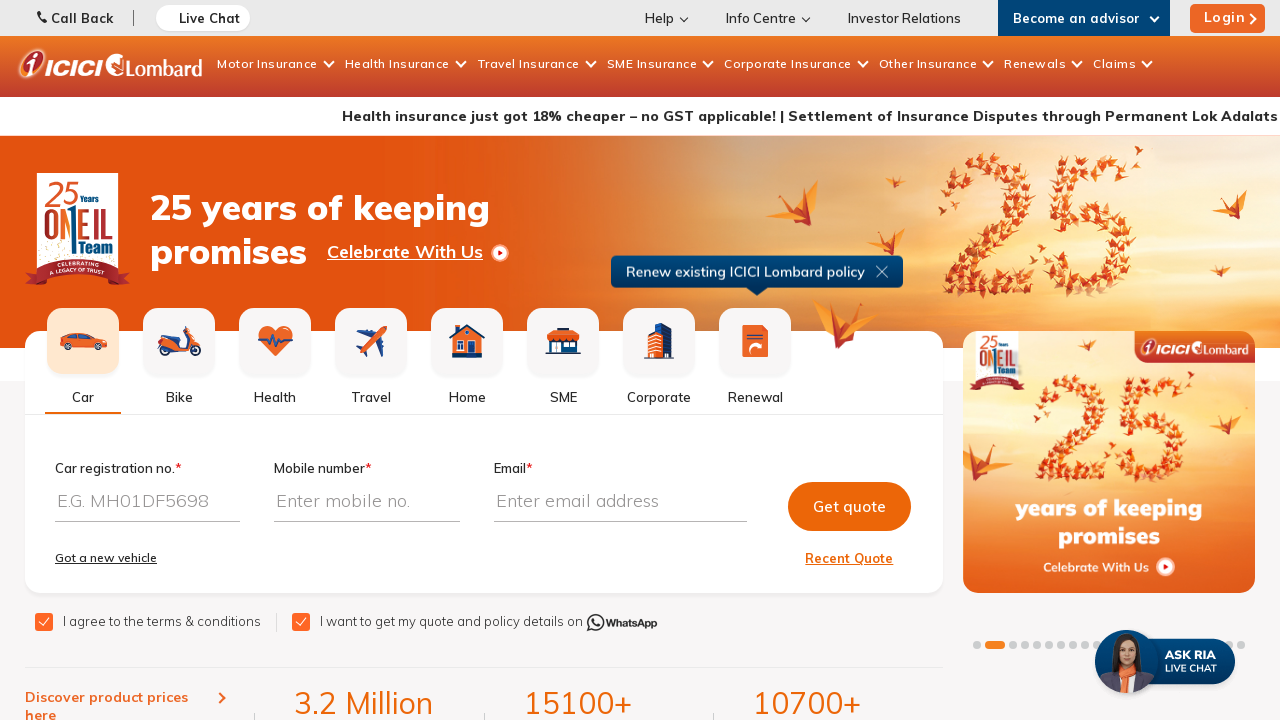

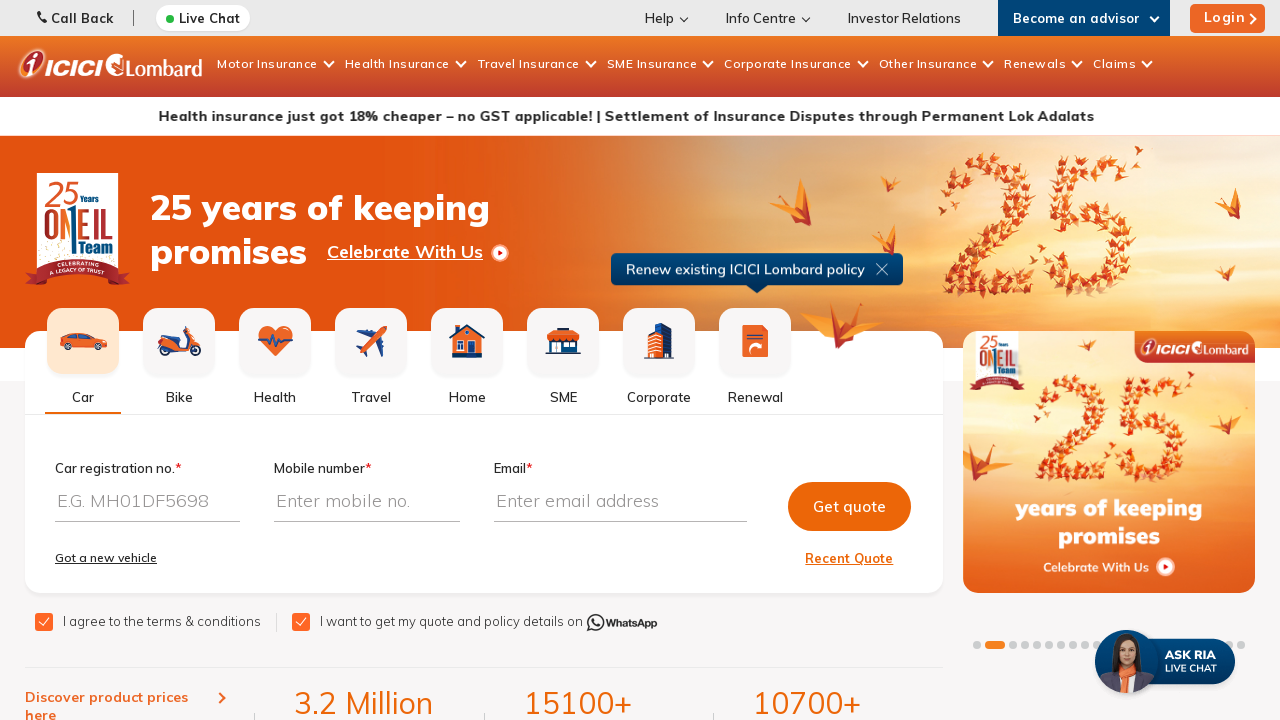